Tests radio button selection functionality

Starting URL: https://demoqa.com/elements

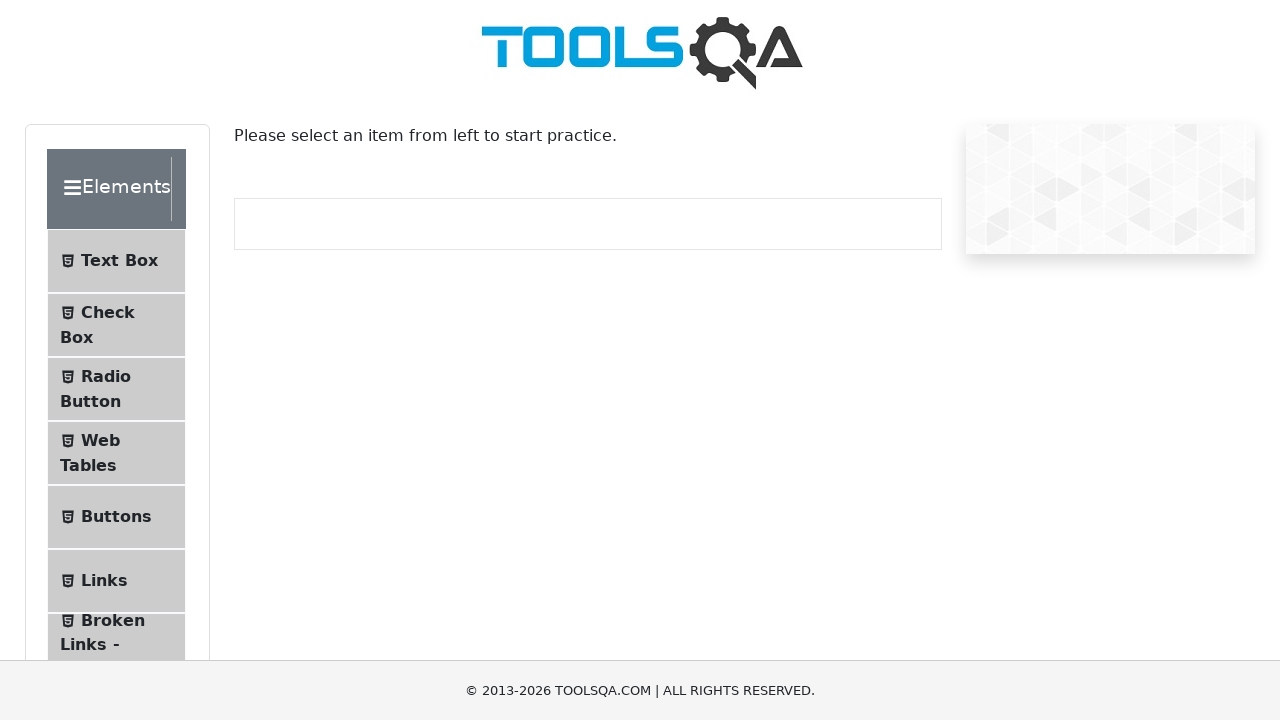

Clicked on Radio Button menu item at (106, 376) on xpath=(//span)[6]
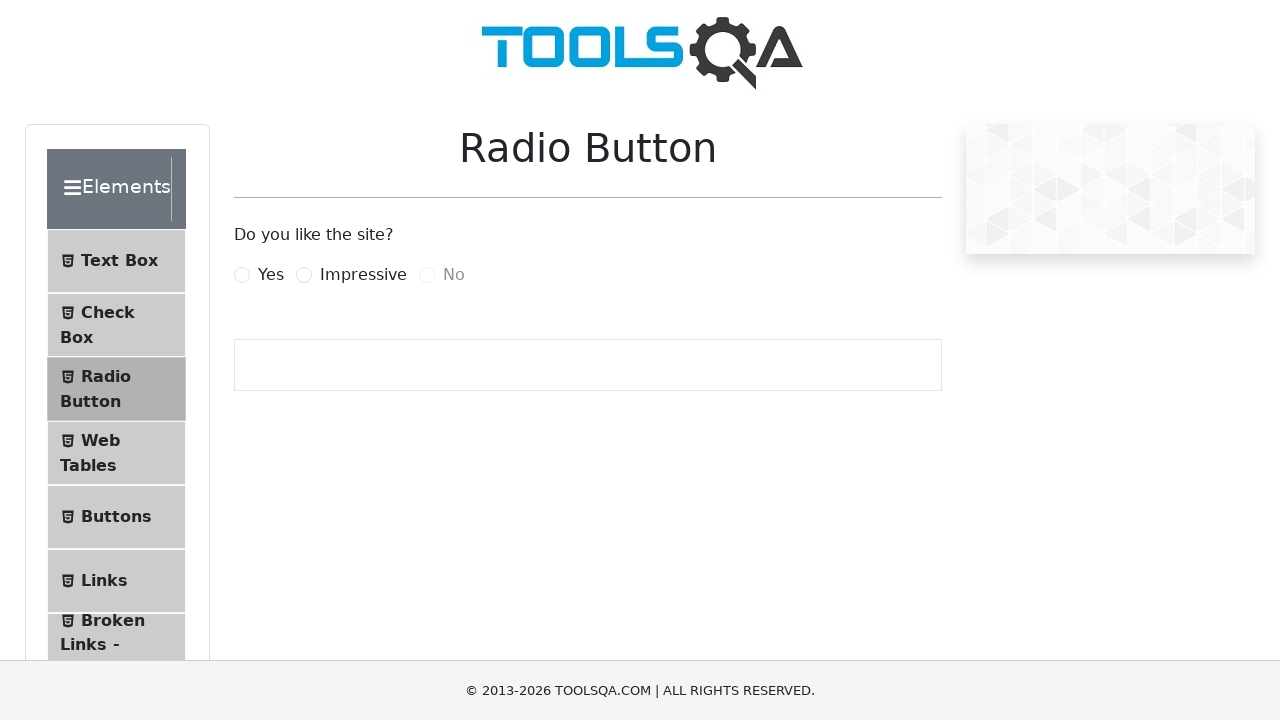

Radio button option became visible
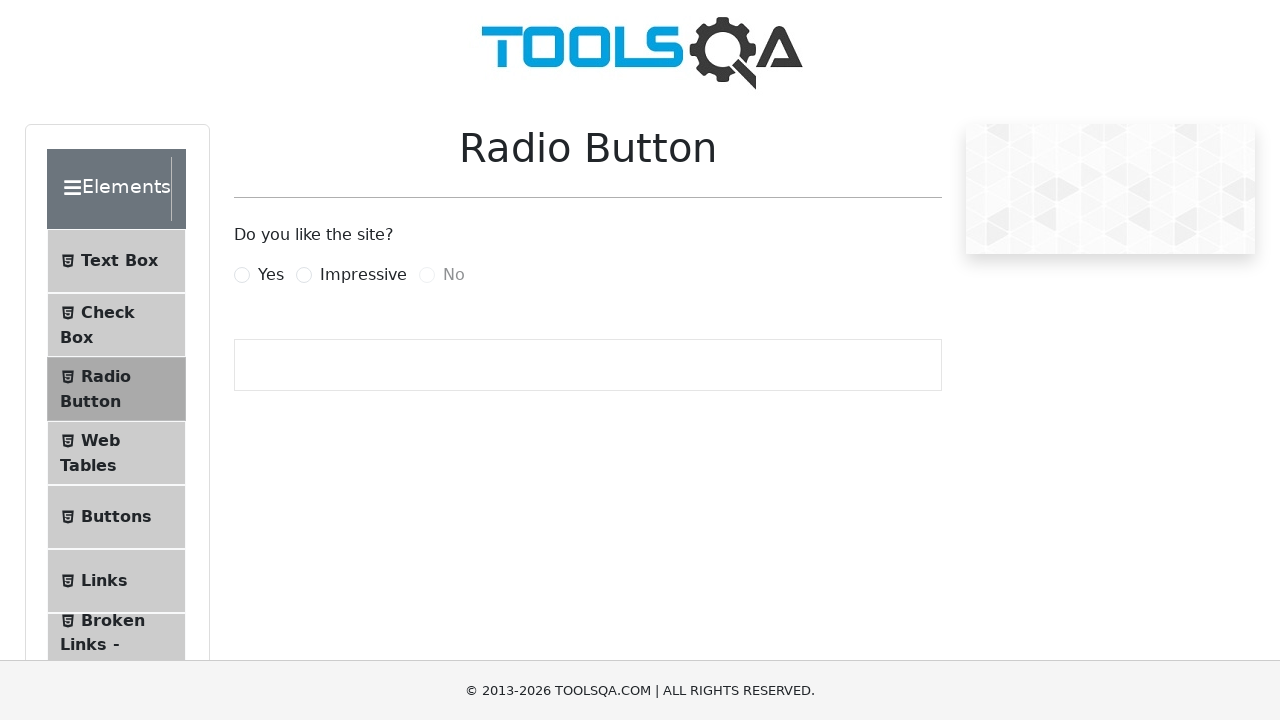

Clicked on the first radio button option at (271, 275) on xpath=(//label)[1]
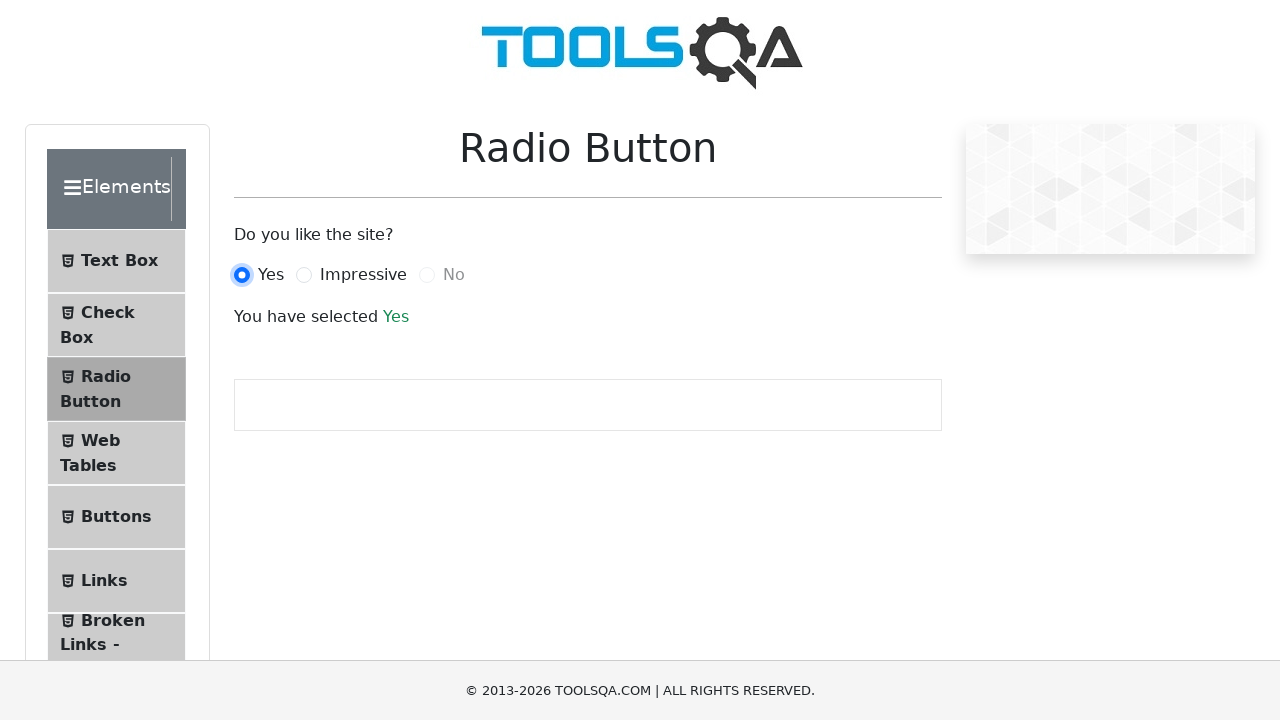

Scrolled down the page by 250px horizontally and 350px vertically
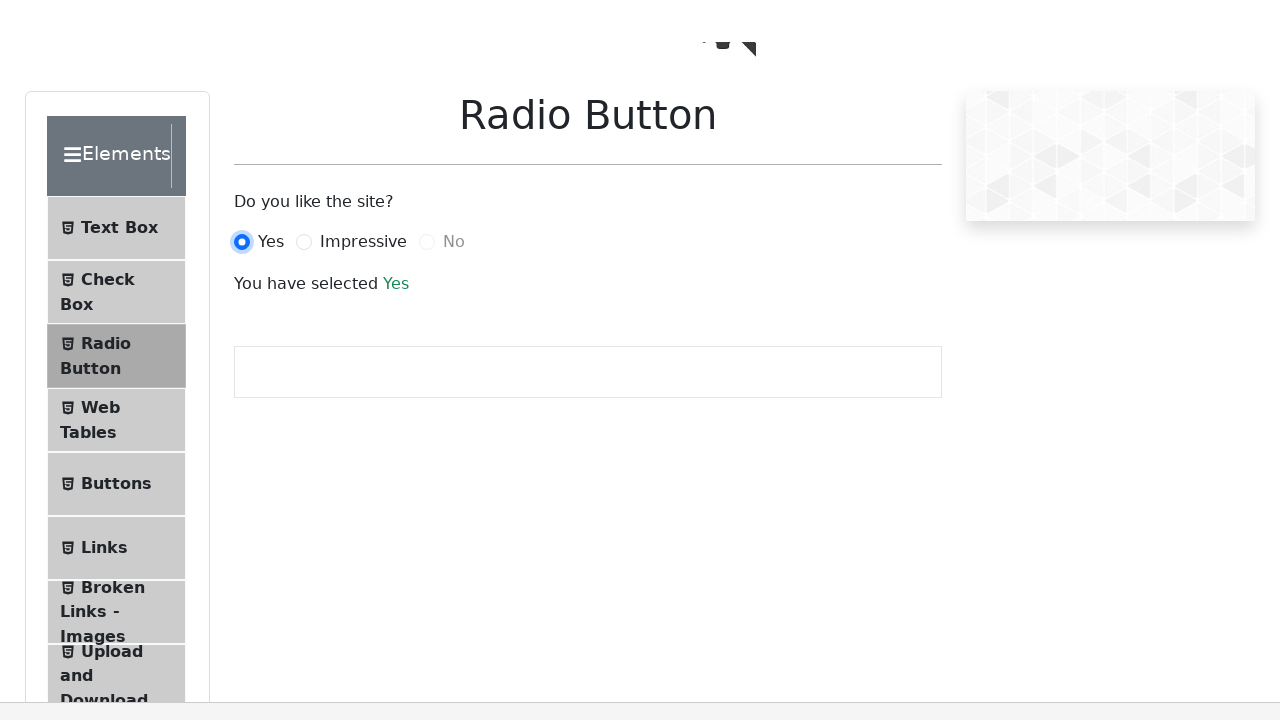

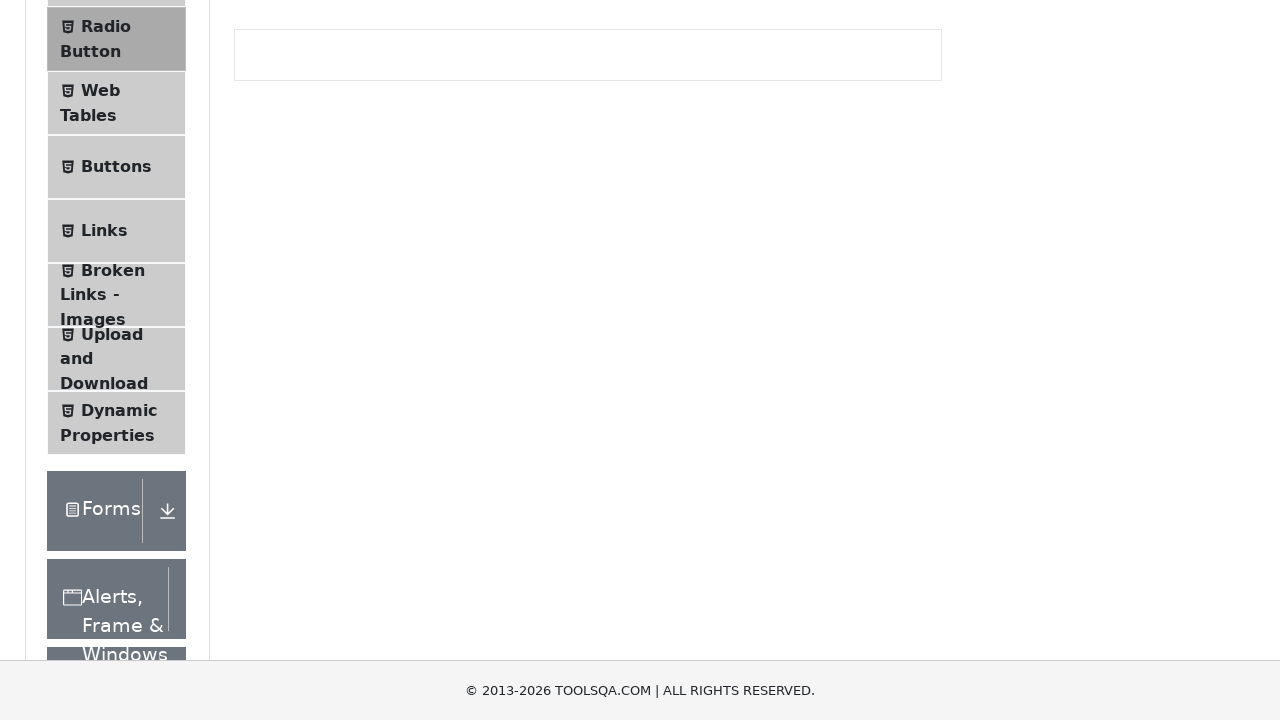